Tests navigation to About Lazada page by clicking the About dropdown and selecting the About Lazada option, then verifying the page title

Starting URL: https://www.lazada.com/en/

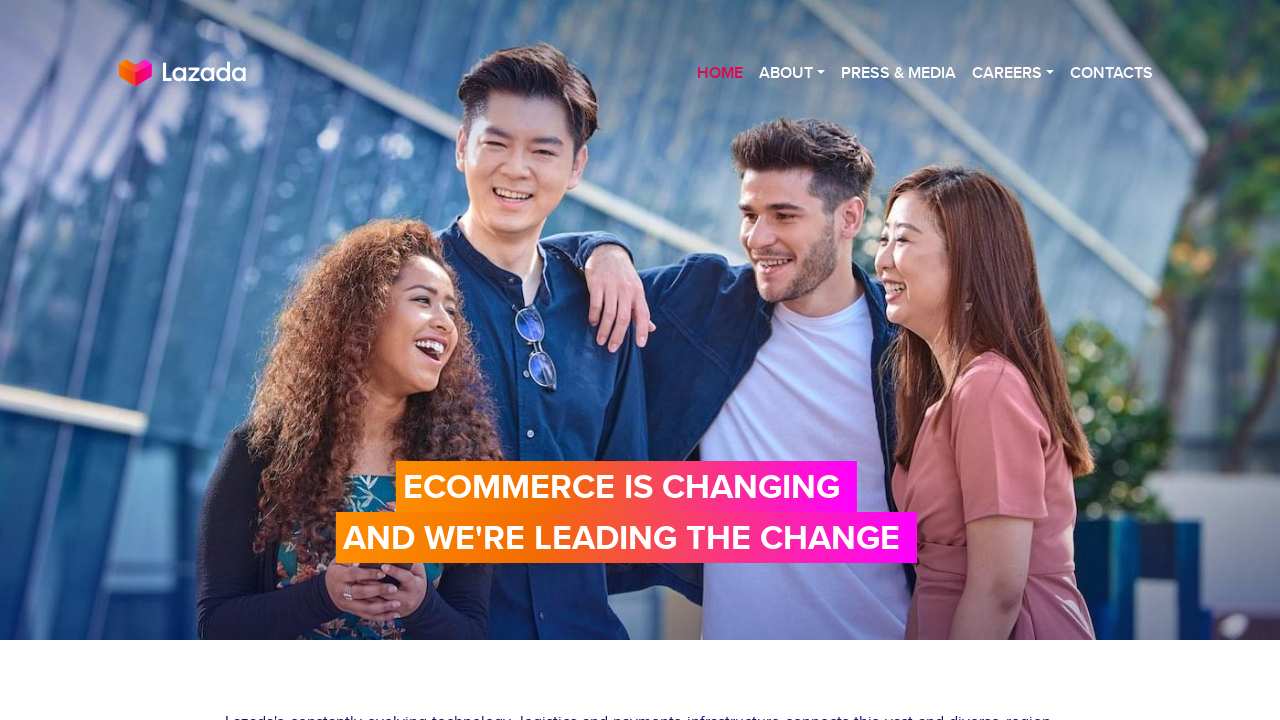

Clicked on the About dropdown menu at (792, 73) on xpath=//div[@id='first']//ul[@class='nav navbar-nav semi-bold text-right']//li[2
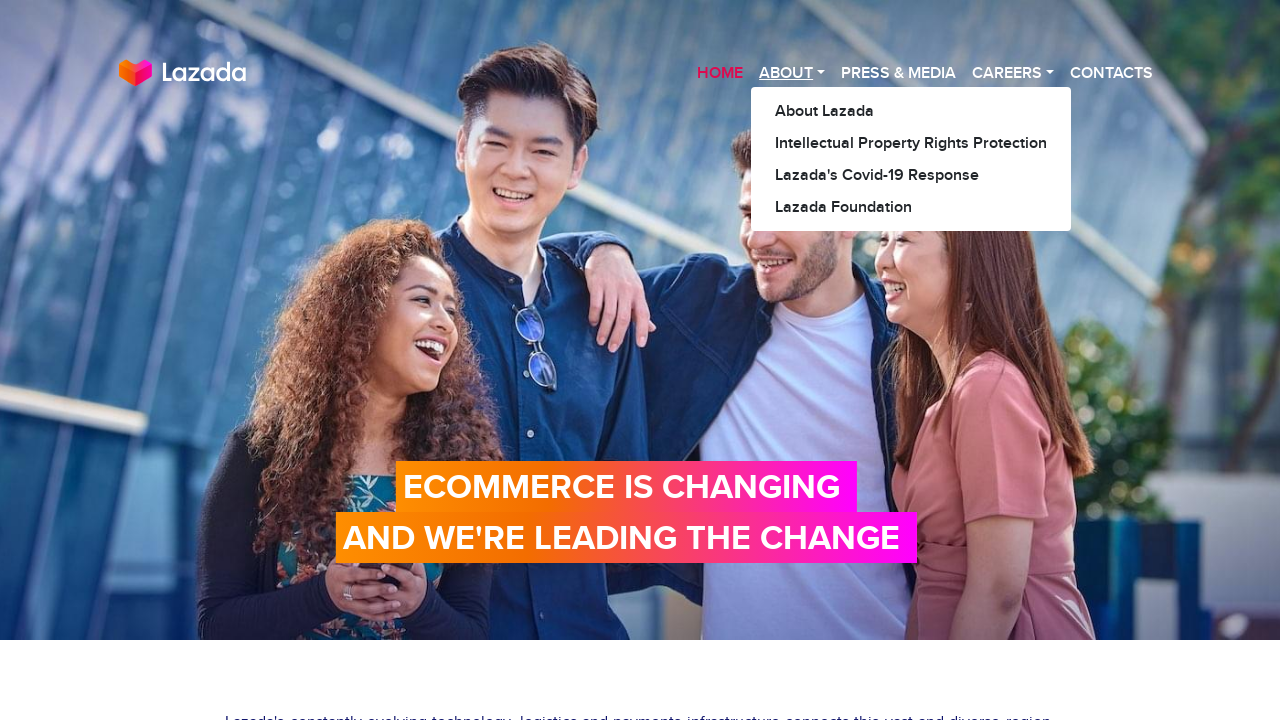

About Lazada dropdown option appeared
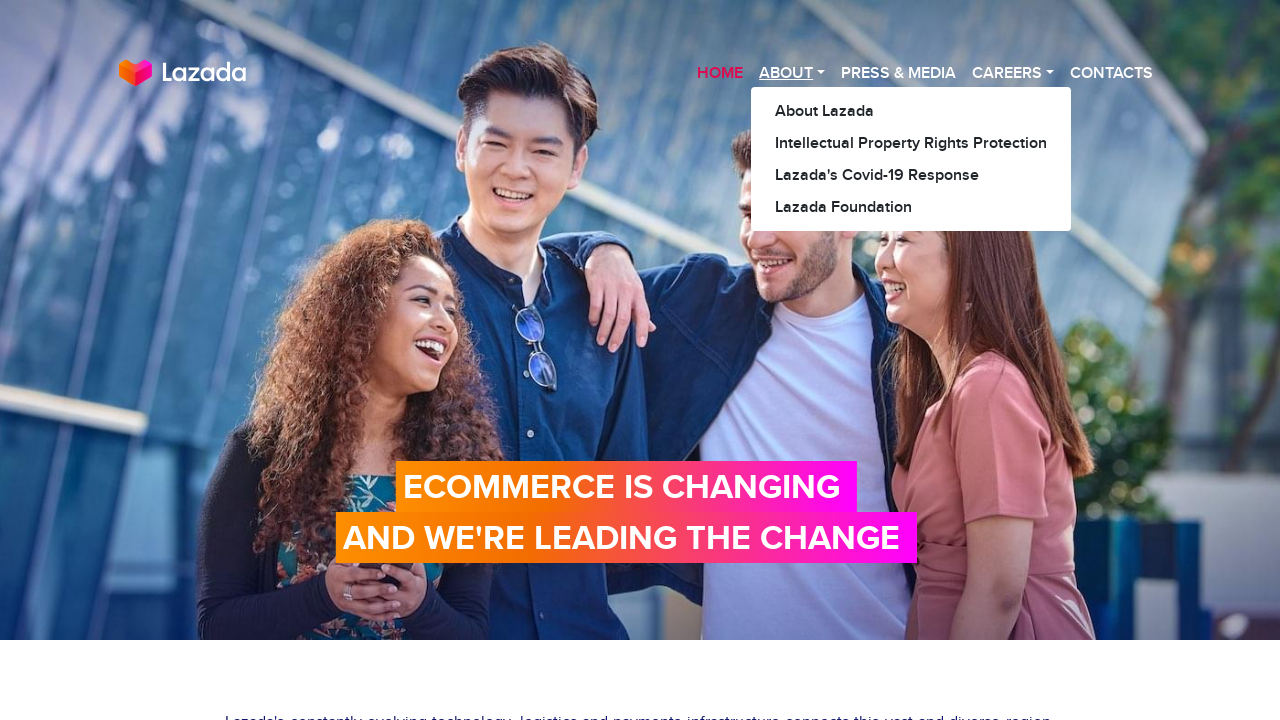

Clicked on About Lazada option from dropdown at (911, 111) on xpath=//a[normalize-space()='About Lazada']
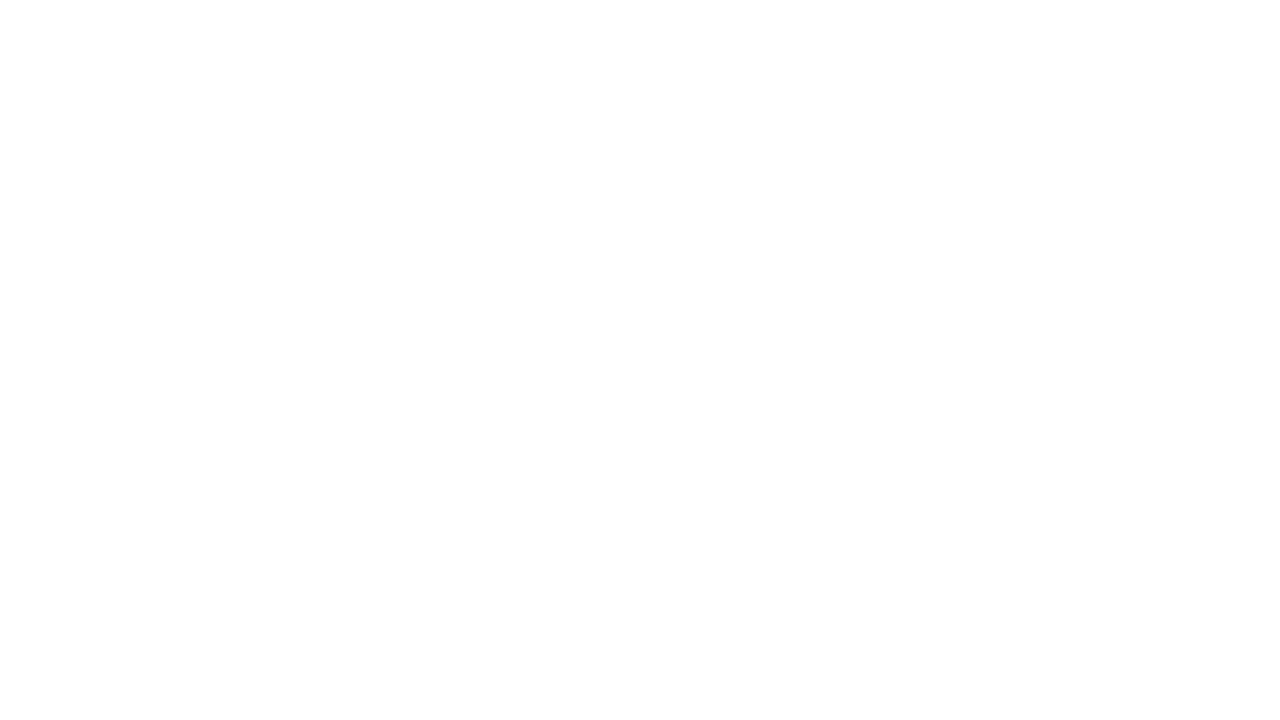

About Lazada page loaded and title element appeared
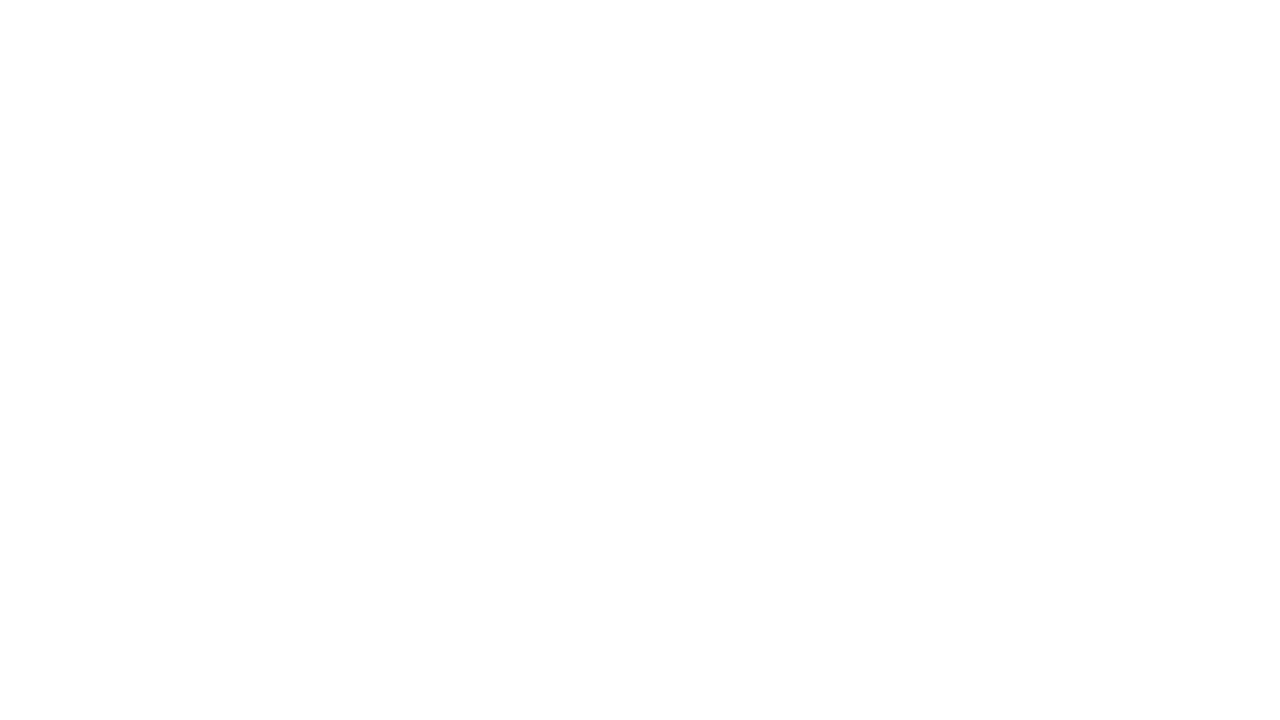

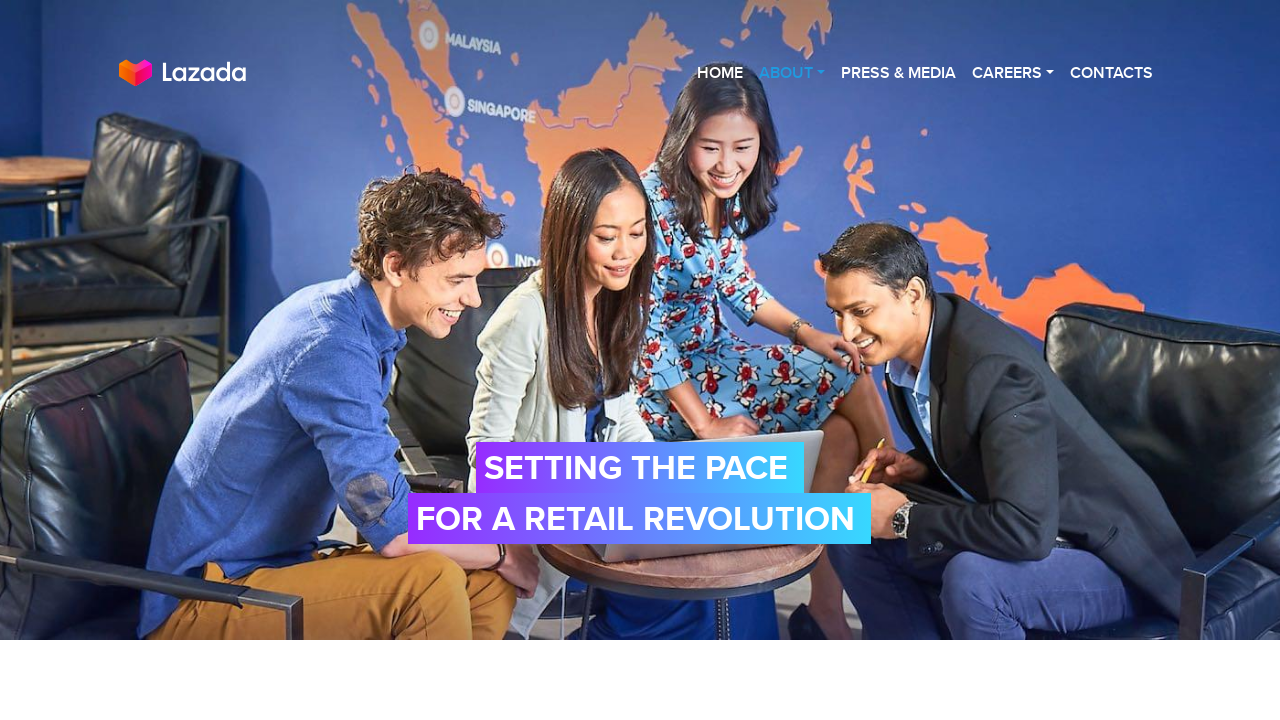